Tests clicking a button that changes the page title text after a delay

Starting URL: https://igorsmasc.github.io/praticando_waits/

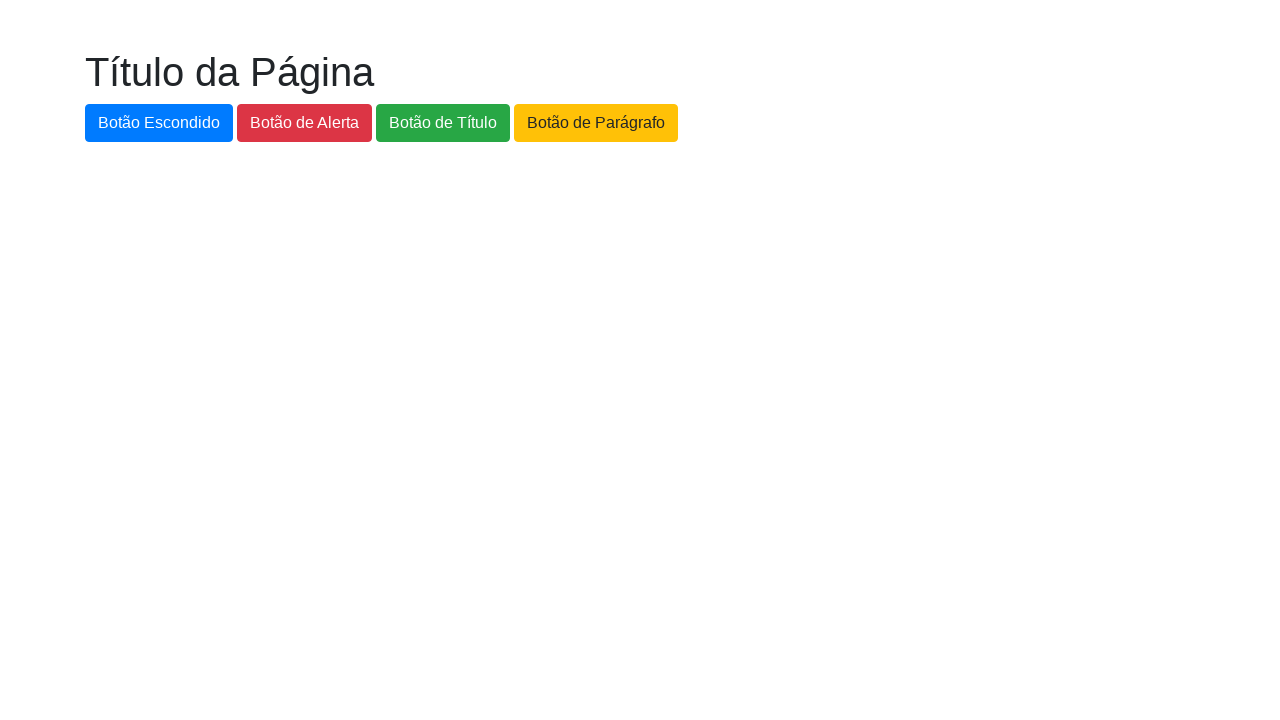

Clicked button to change page title at (443, 123) on #botao-titulo
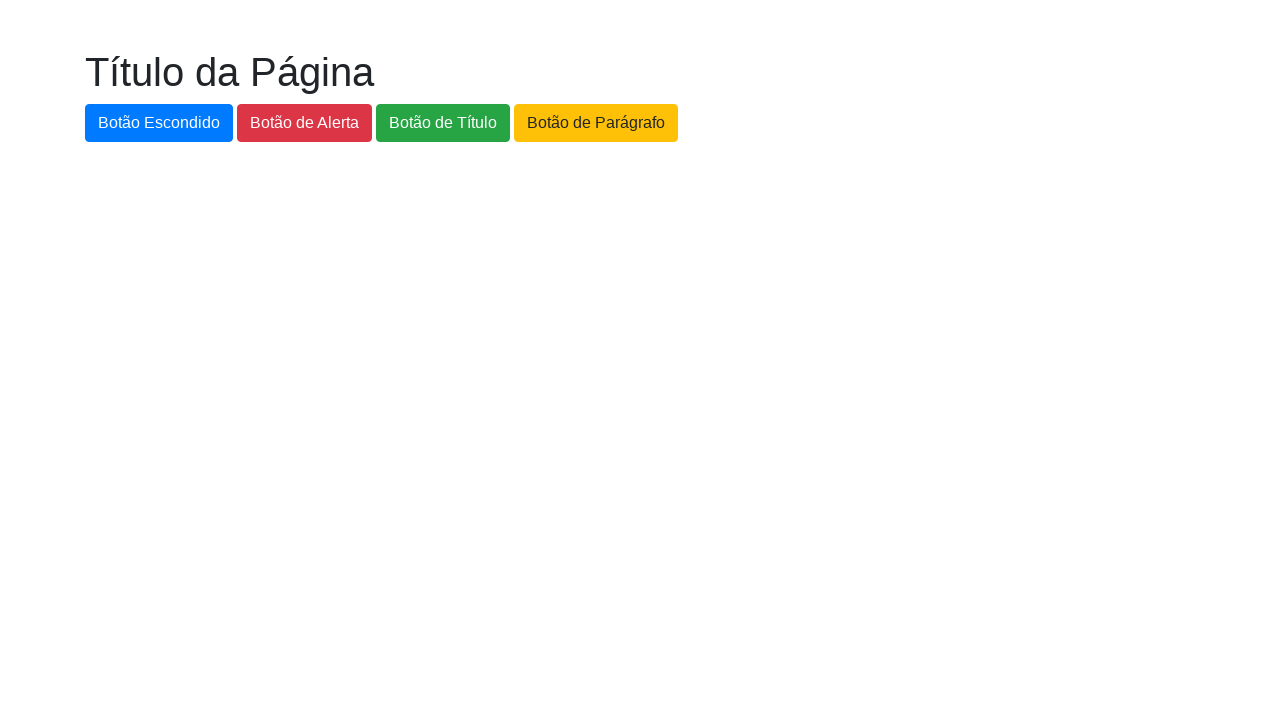

Page title changed to 'Novo Título da Página' after delay
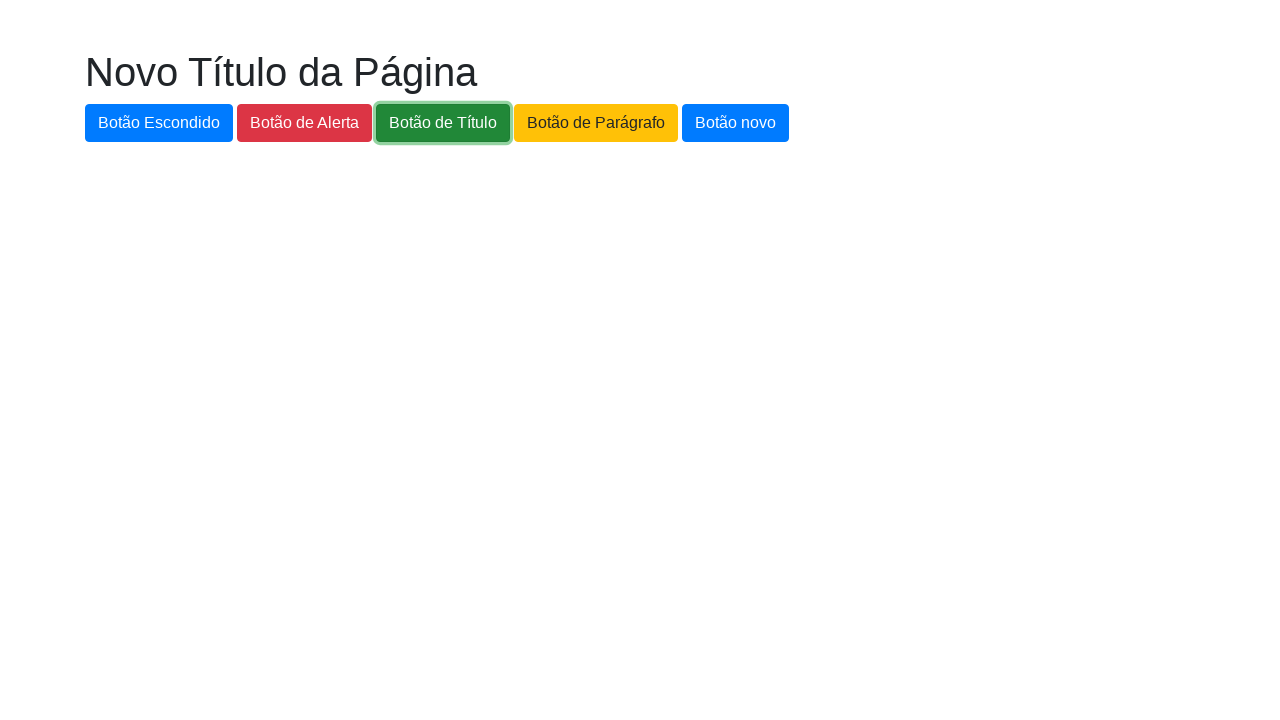

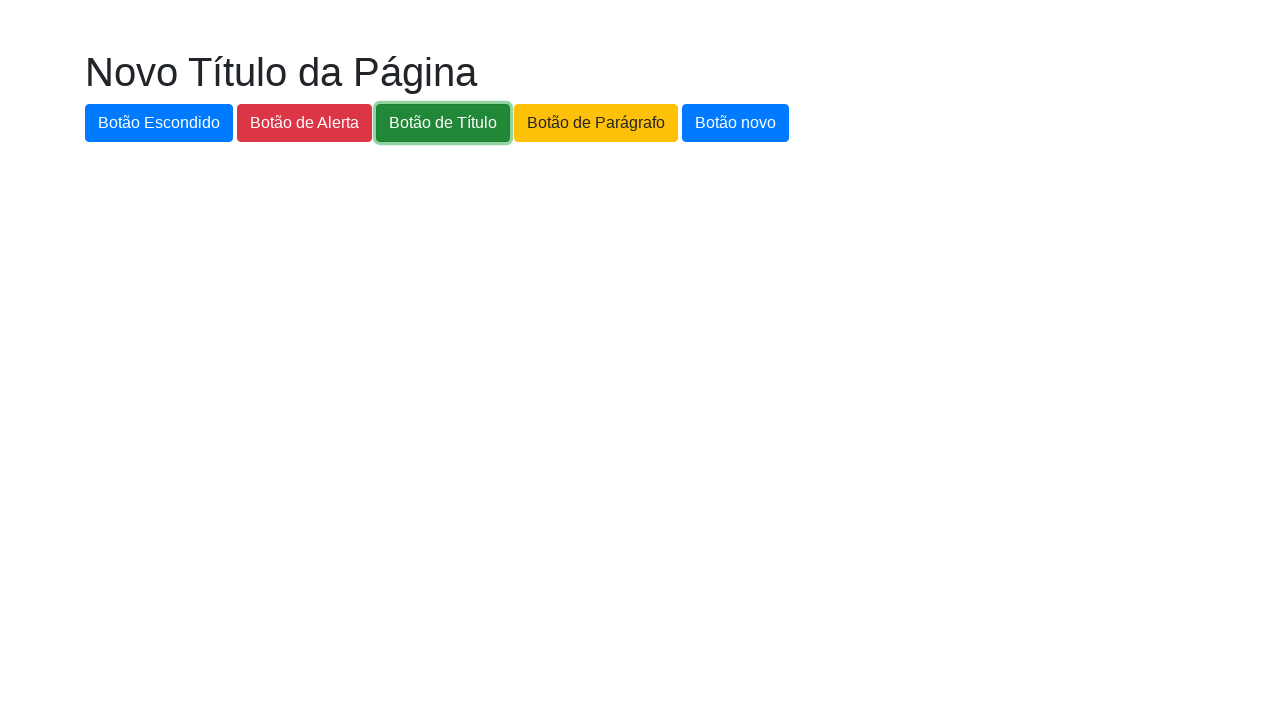